Tests dividing a negative by a positive number (-4 / 2 = -2)

Starting URL: https://testsheepnz.github.io/BasicCalculator

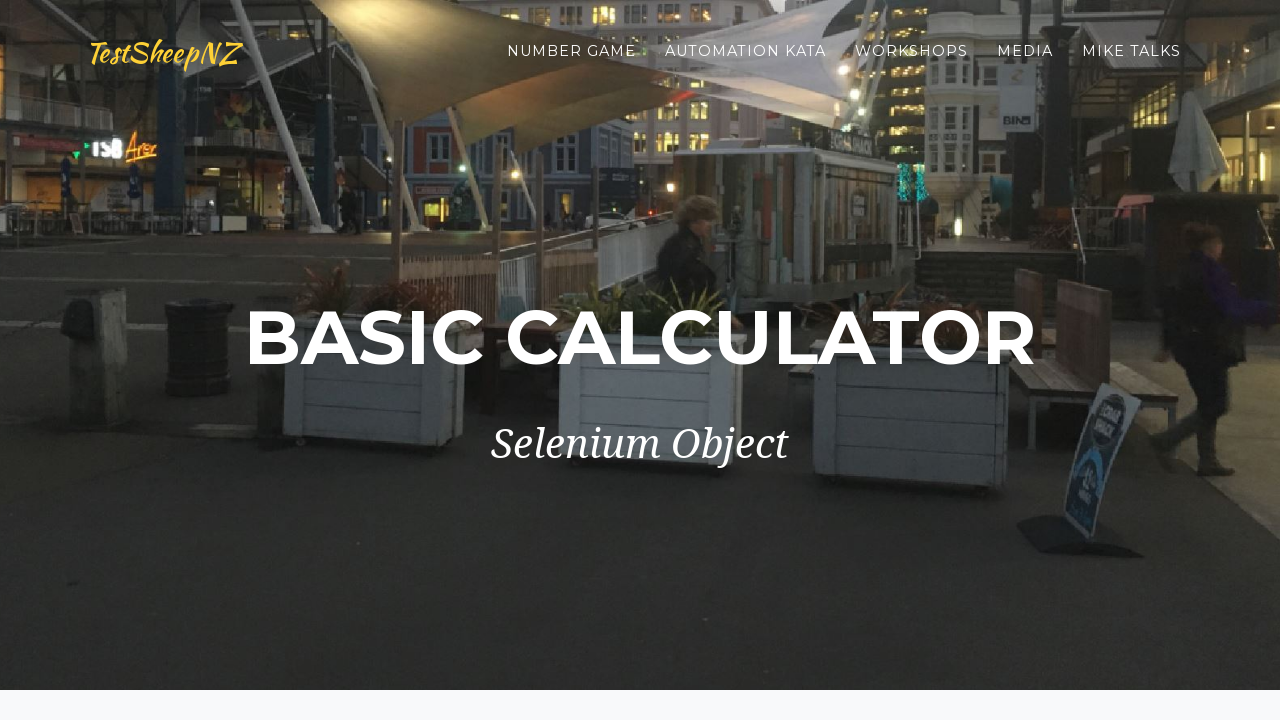

Selected 'Prototype' build version on #selectBuild
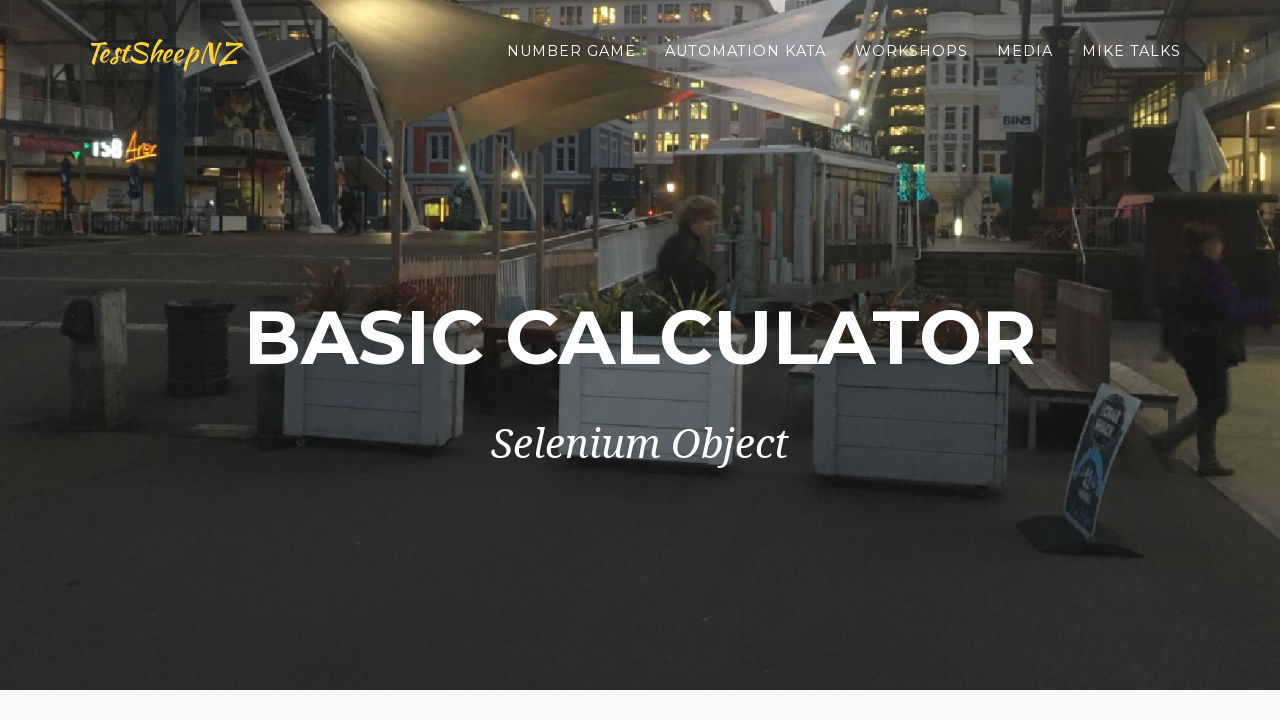

Entered -4 in the first number field on #number1Field
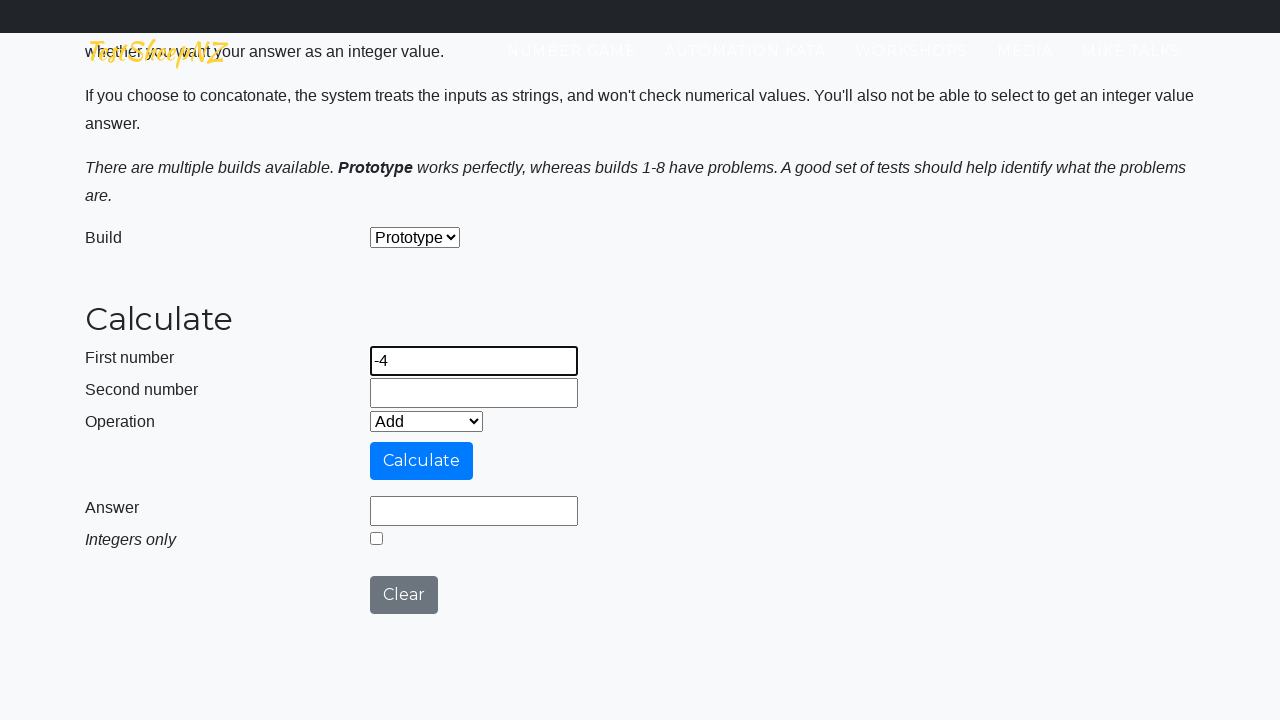

Entered 2 in the second number field on #number2Field
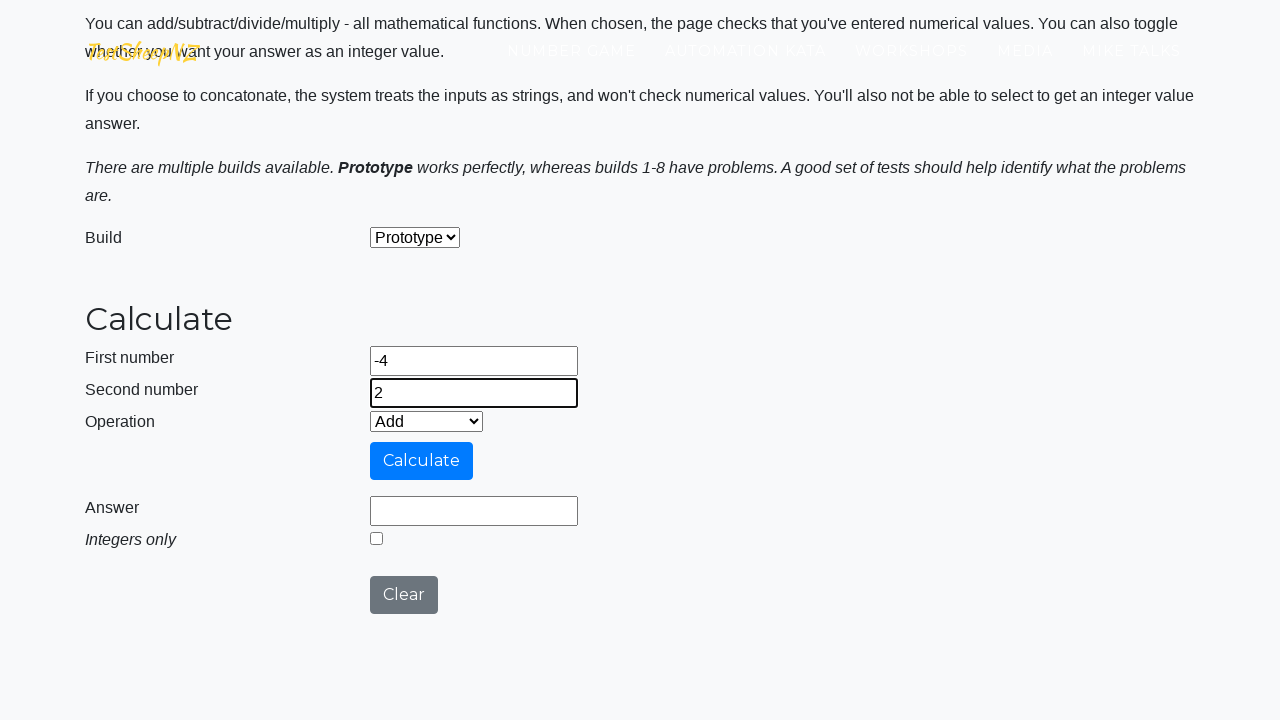

Selected 'Divide' operation from dropdown on #selectOperationDropdown
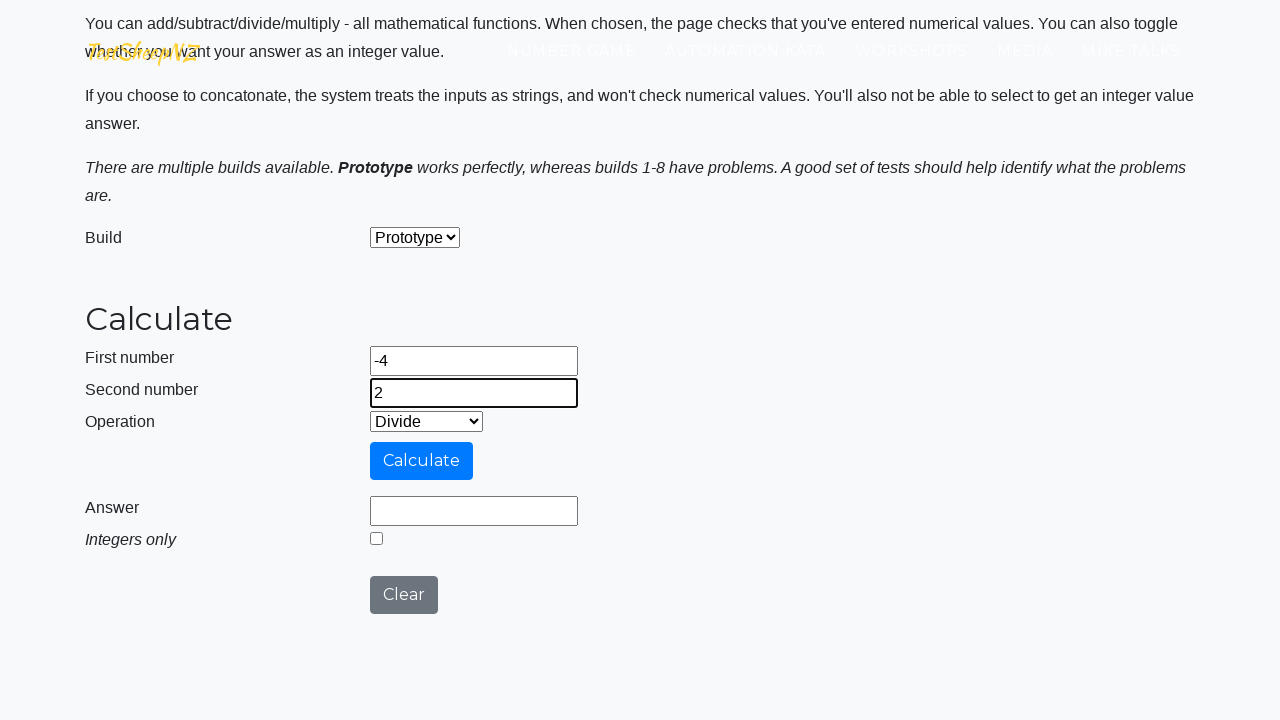

Clicked calculate button to perform division at (422, 461) on #calculateButton
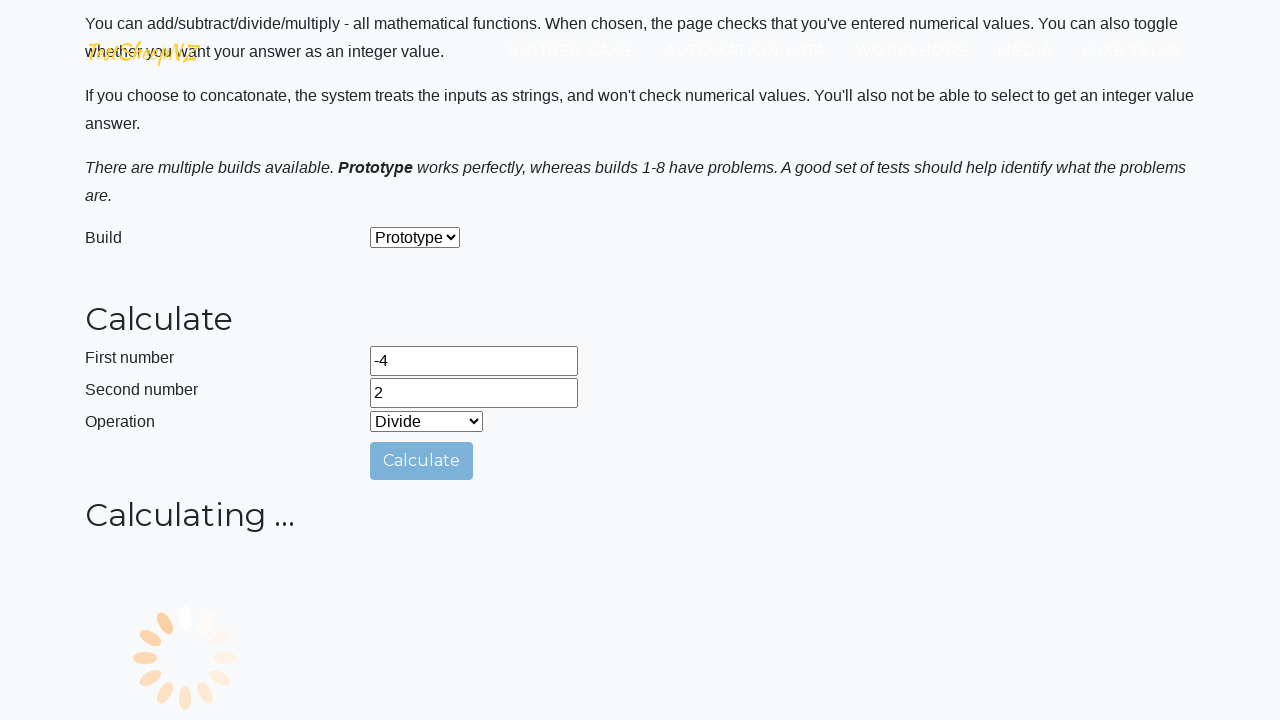

Answer field loaded with result -2
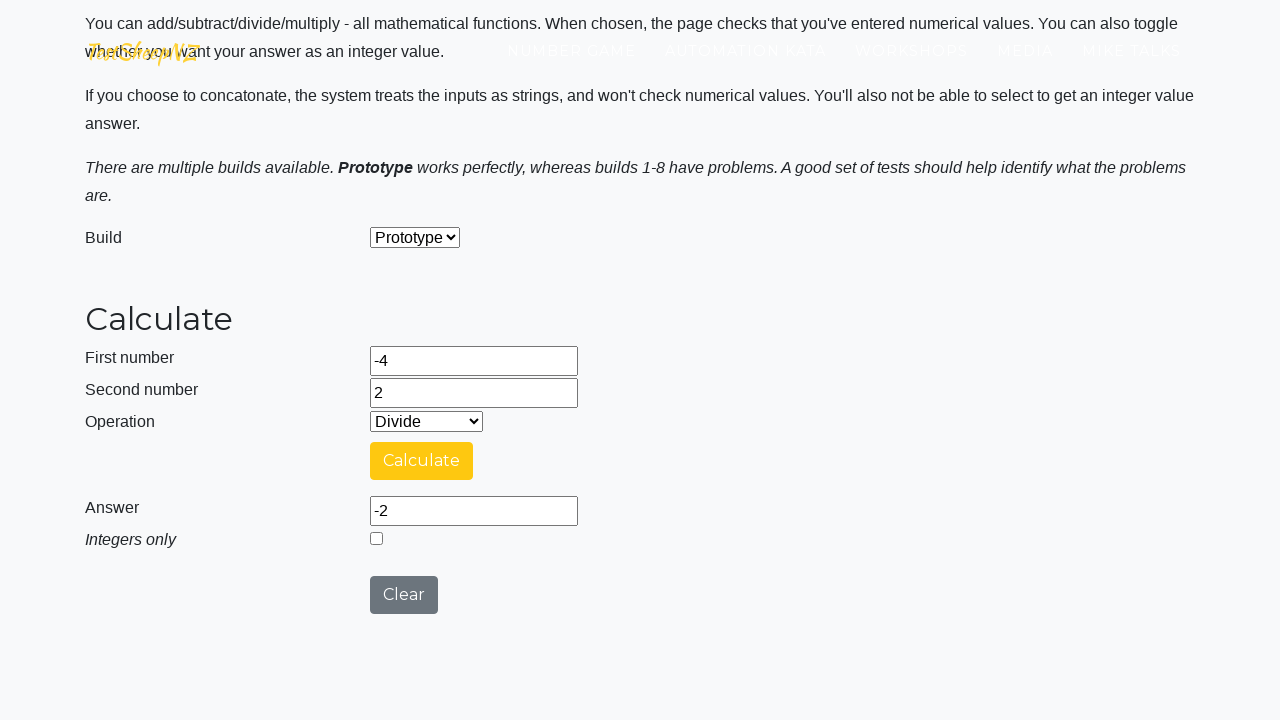

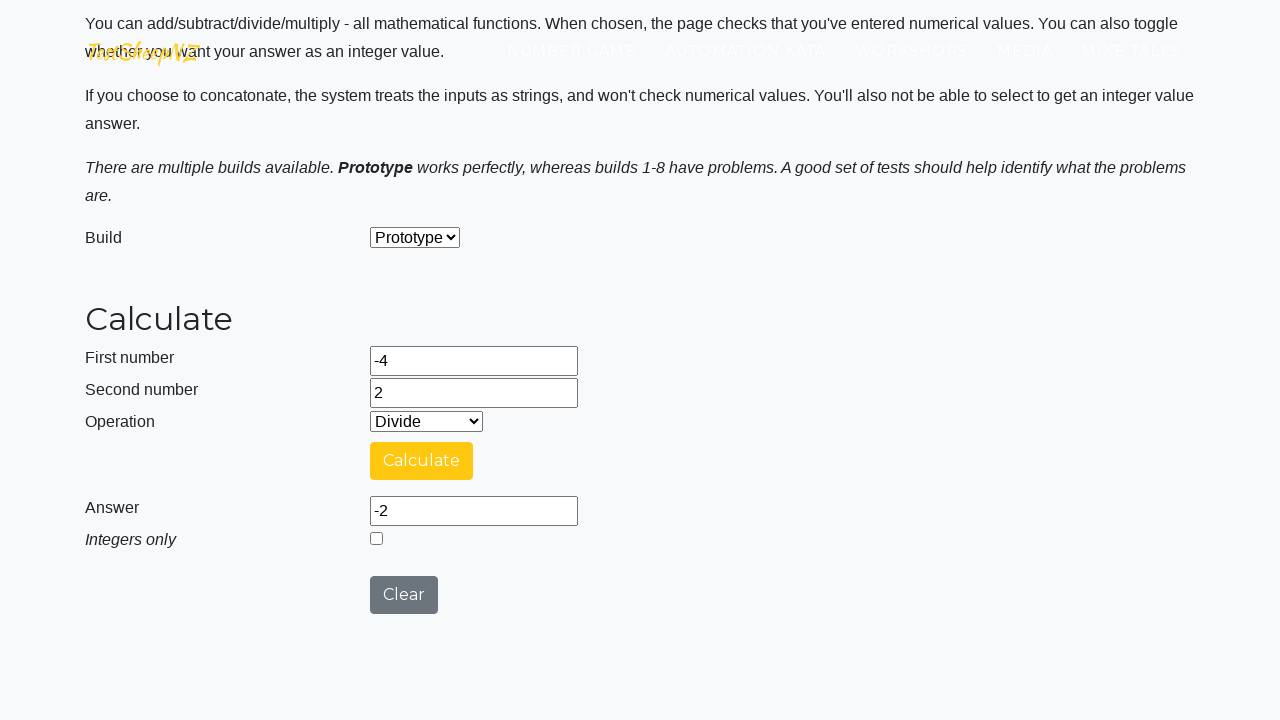